Tests keyboard shortcuts functionality on a text comparison tool by copying text from one editor and pasting it into another using keyboard commands

Starting URL: https://extendsclass.com/text-compare.html

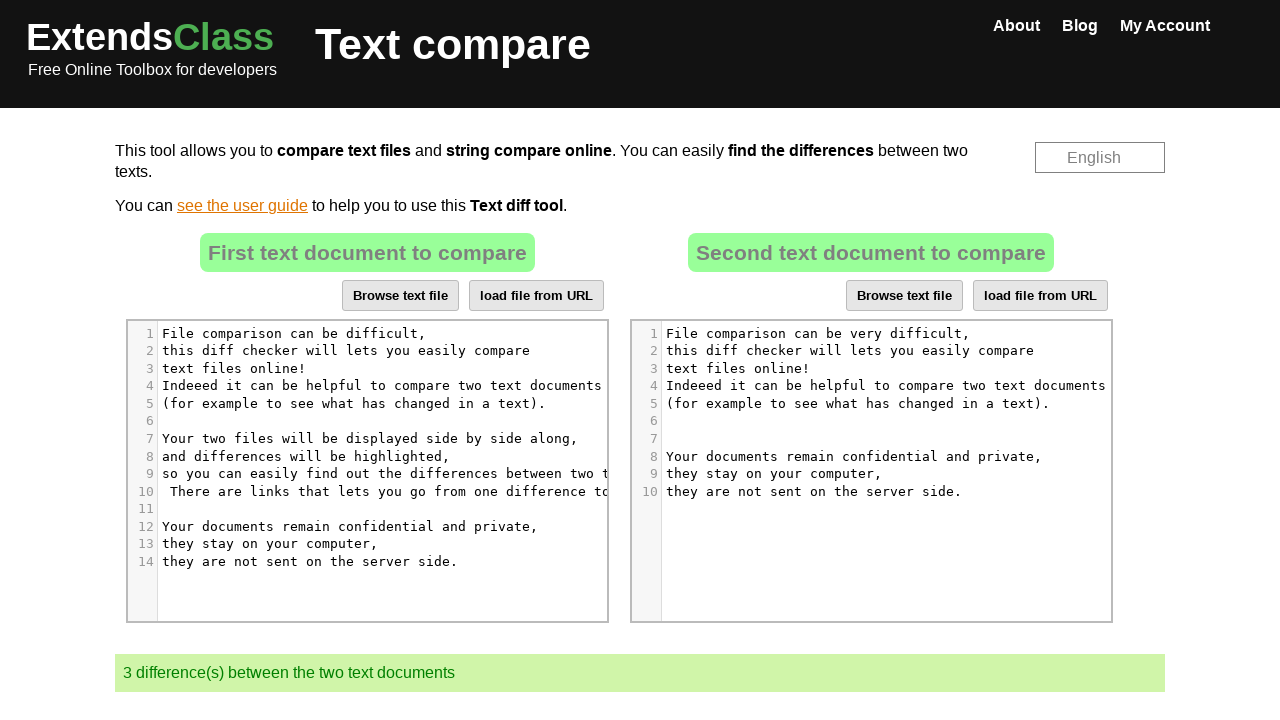

Clicked on source text area to focus it at (391, 439) on //*[@id="dropZone"]//div[7]/pre
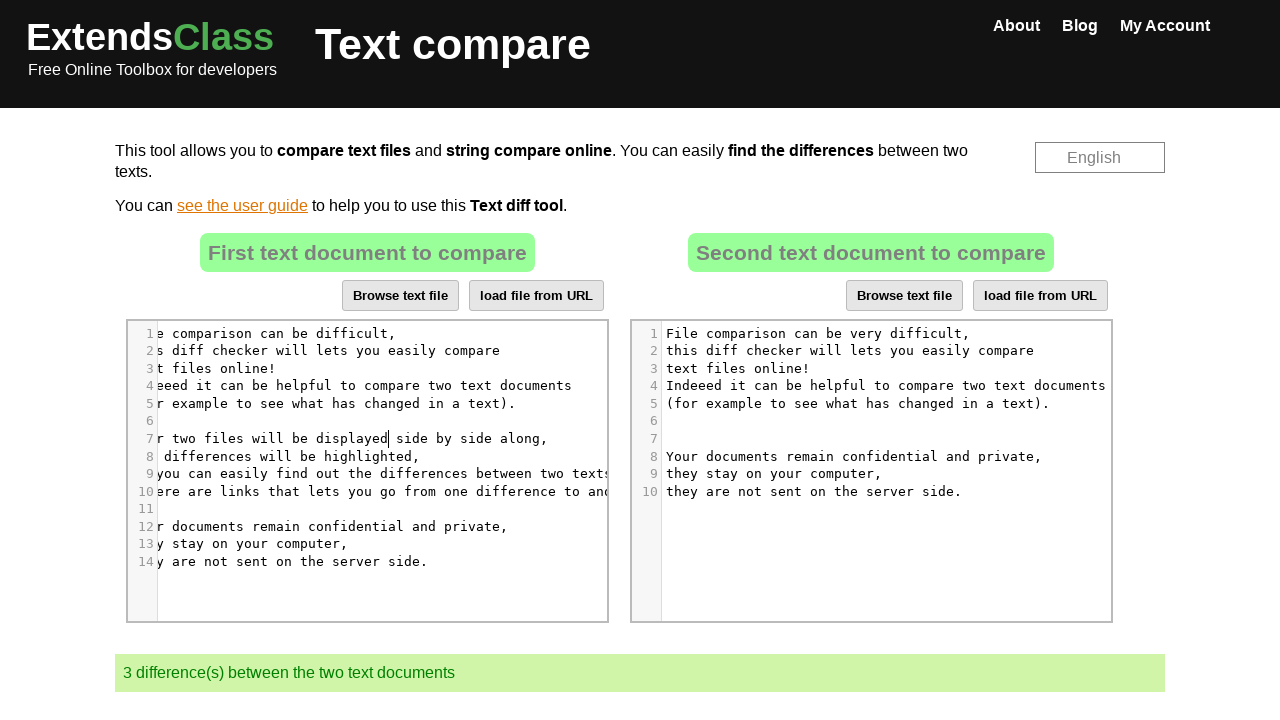

Selected all text in source area using Ctrl+A
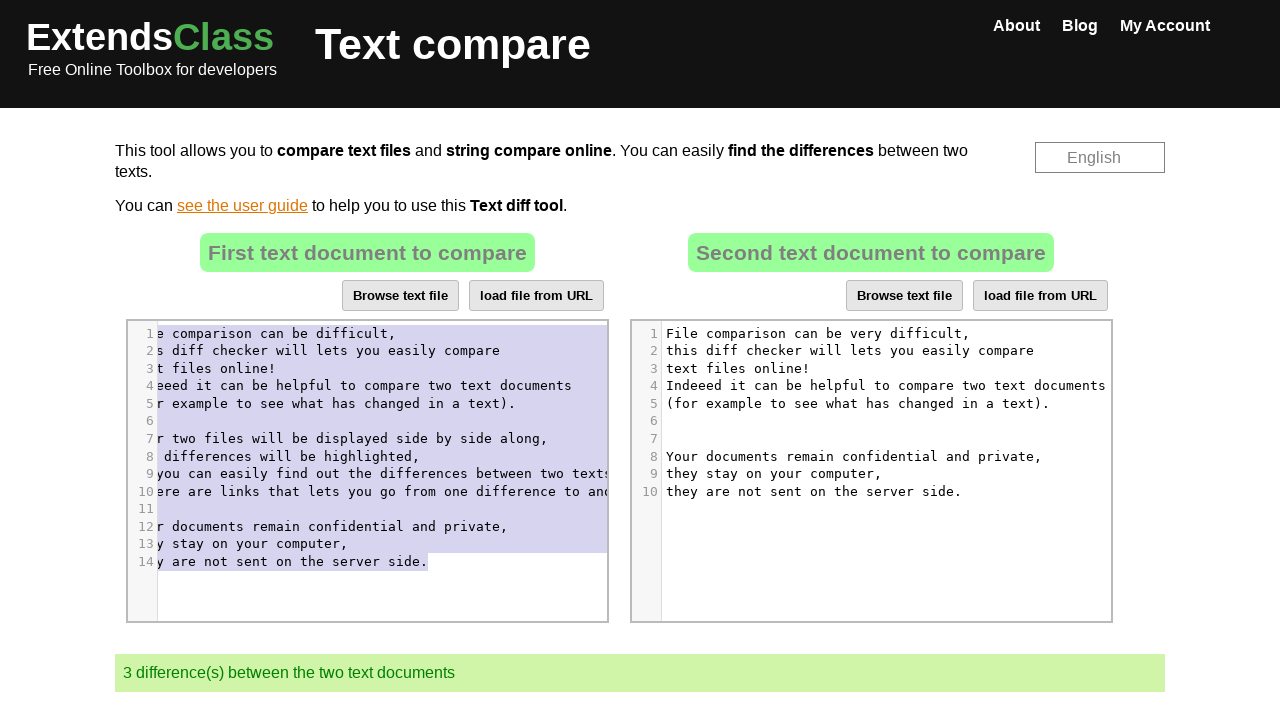

Copied text from source area using Ctrl+C
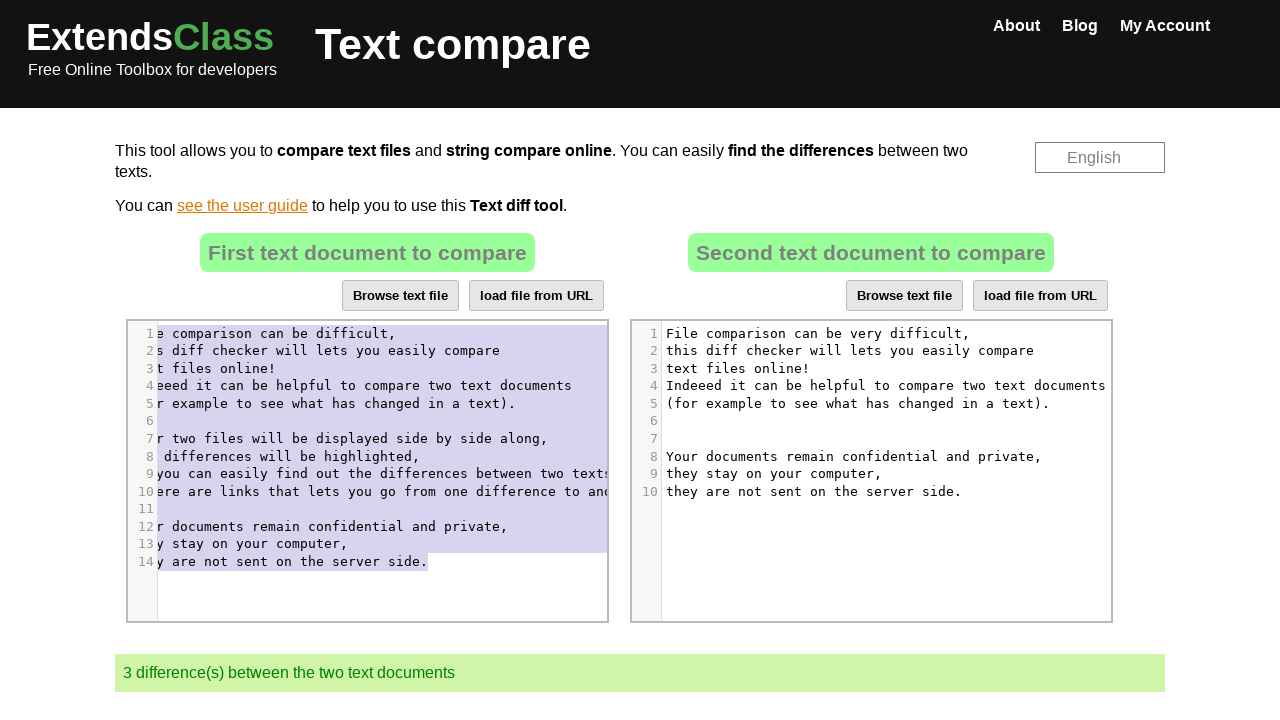

Clicked on destination text area to focus it at (858, 403) on //*[@id="dropZone2"]//div[5]/pre/span
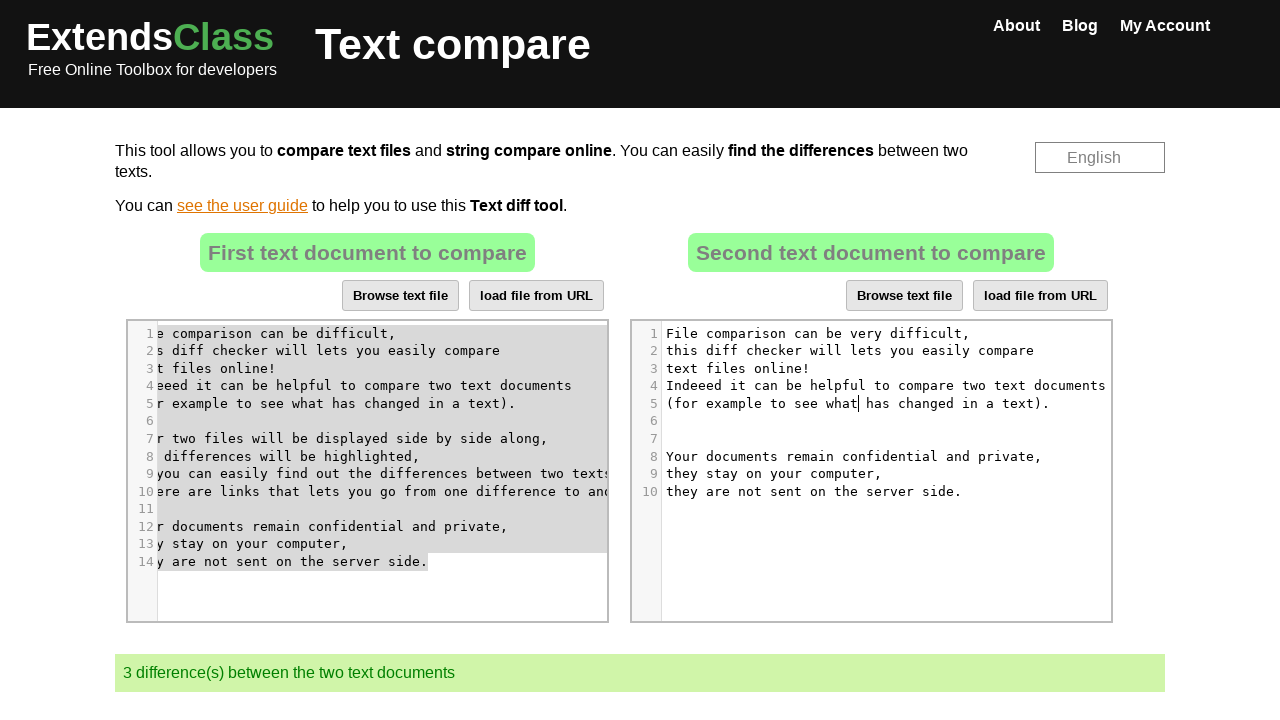

Selected all text in destination area using Ctrl+A
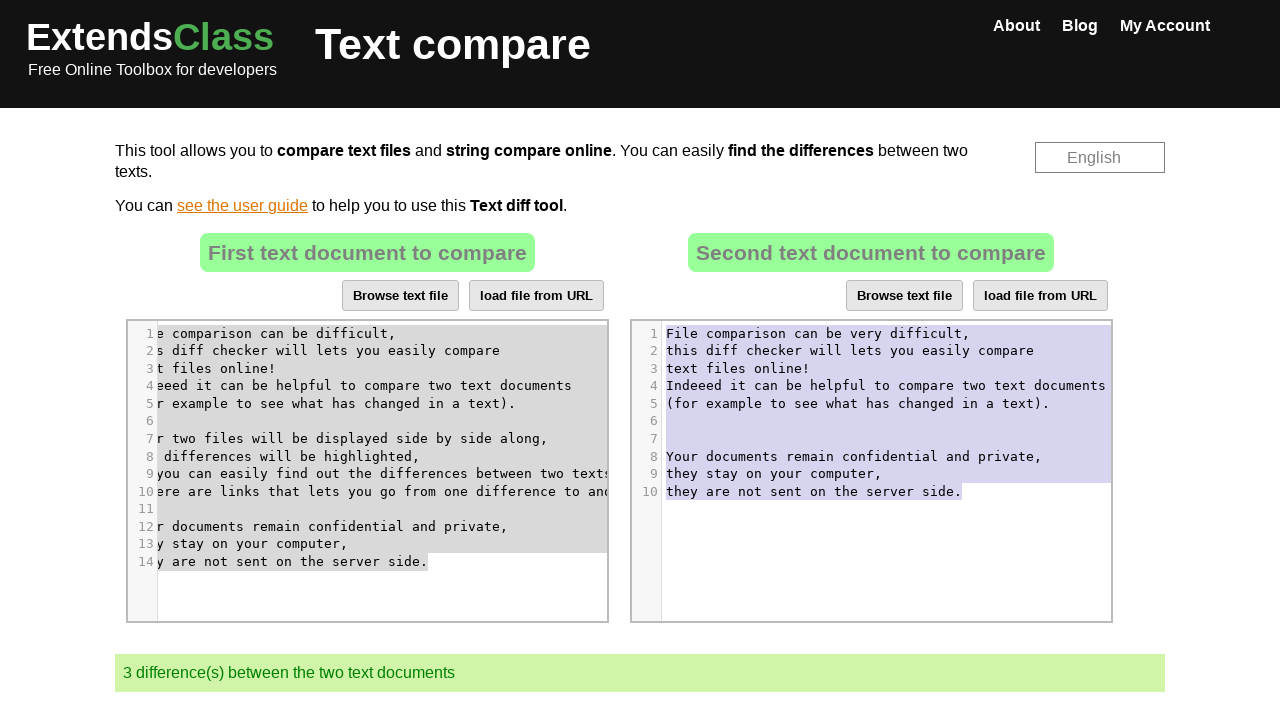

Pasted text into destination area using Ctrl+V
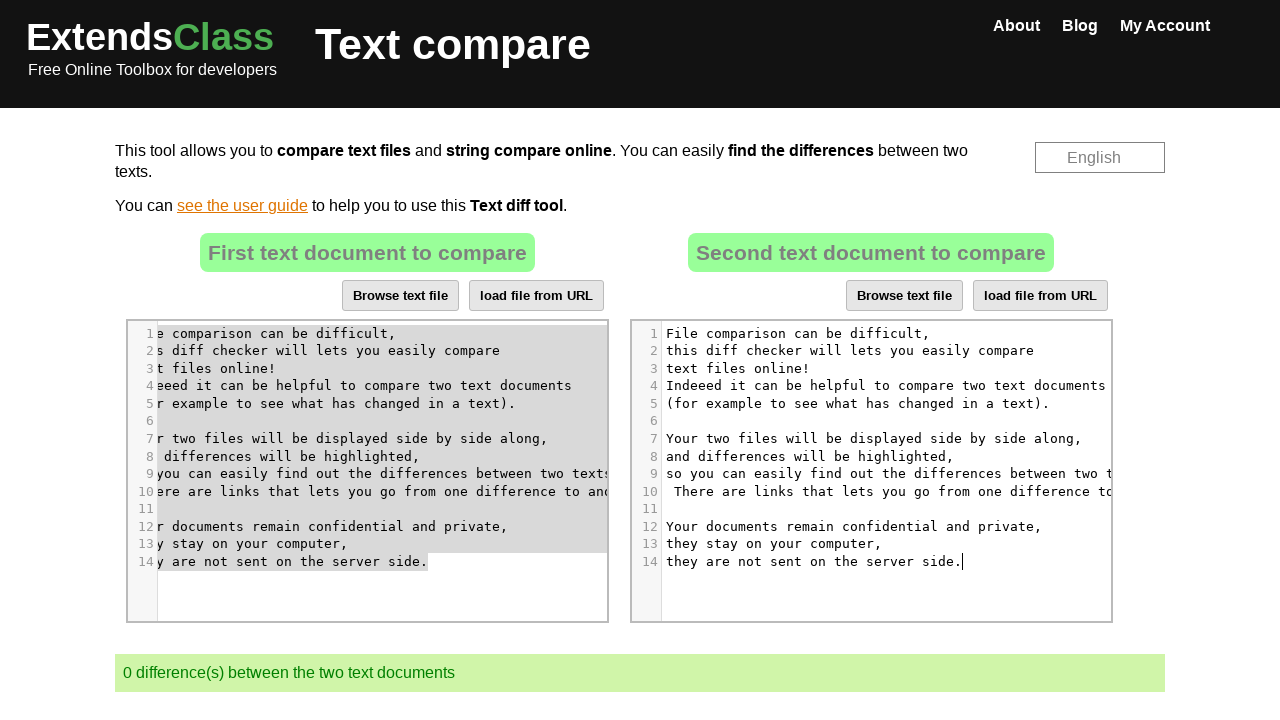

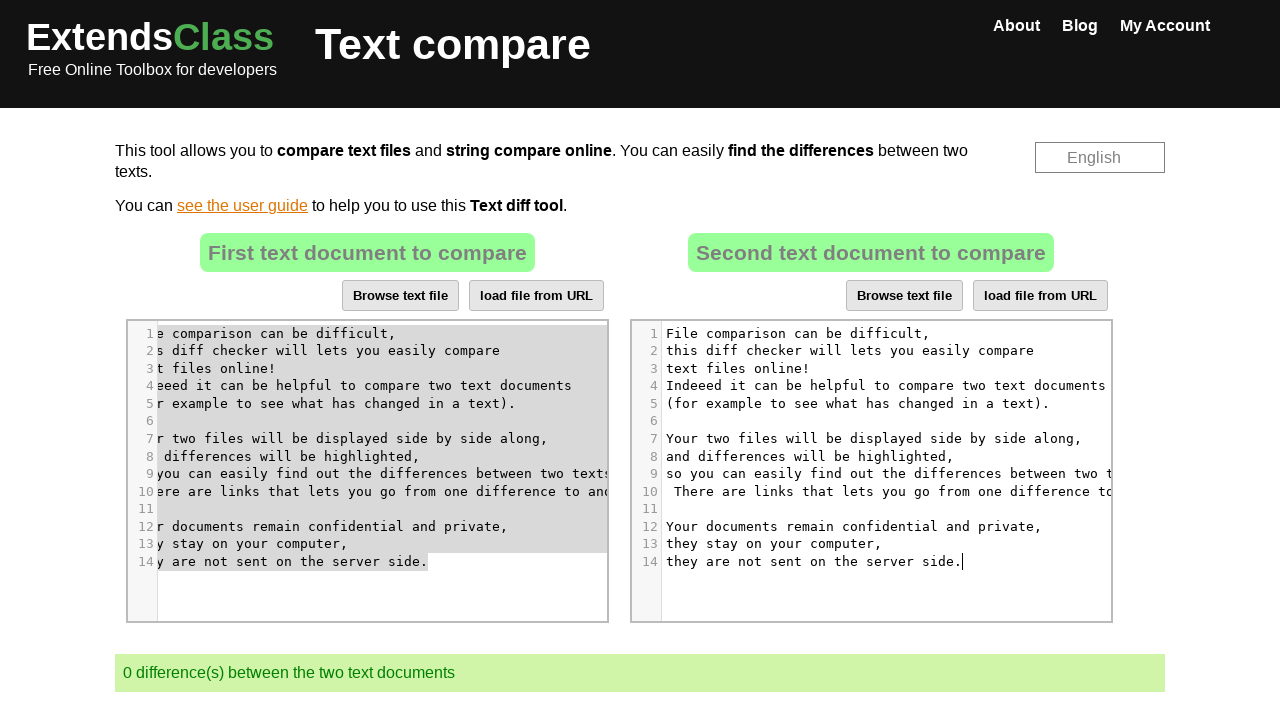